Tests JavaScript alert handling by clicking alert button, accepting it, then clicking prompt button, entering text, and verifying the result

Starting URL: https://demoqa.com/alerts

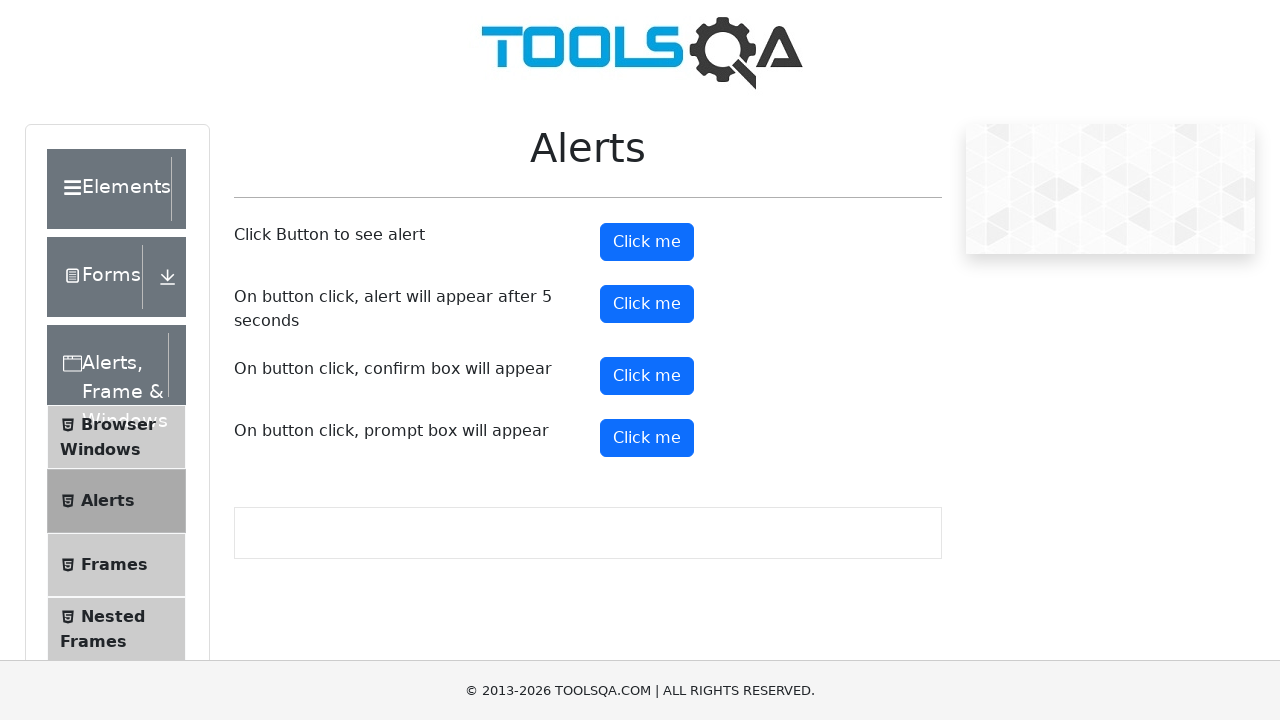

Set up dialog handler to accept the first alert
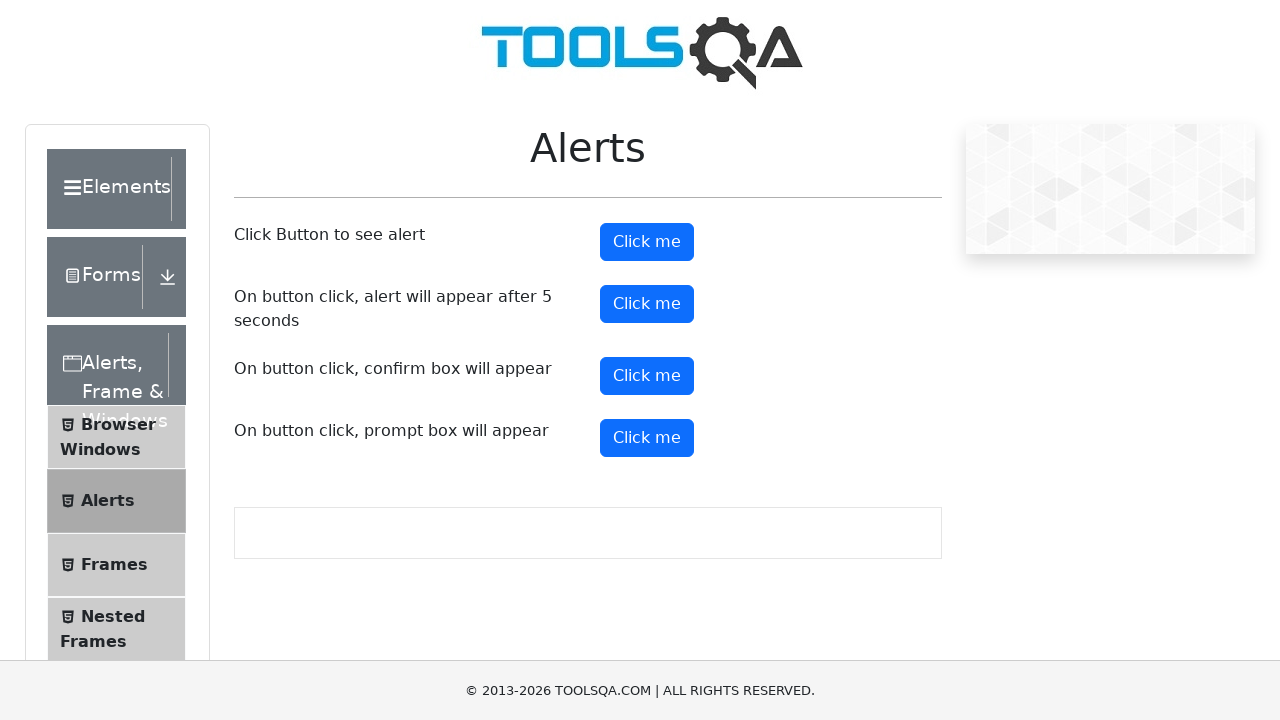

Clicked alert button to trigger JavaScript alert at (647, 242) on #alertButton
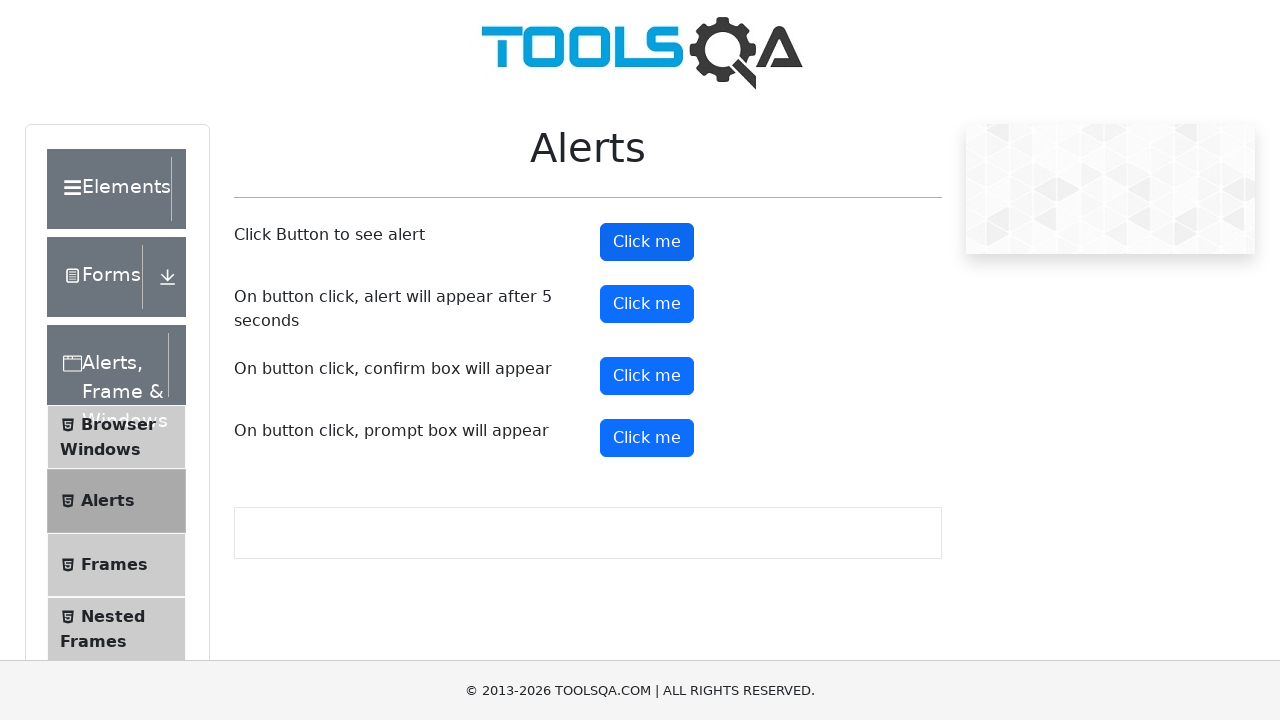

Set up dialog handler to accept prompt with text 'Fahim'
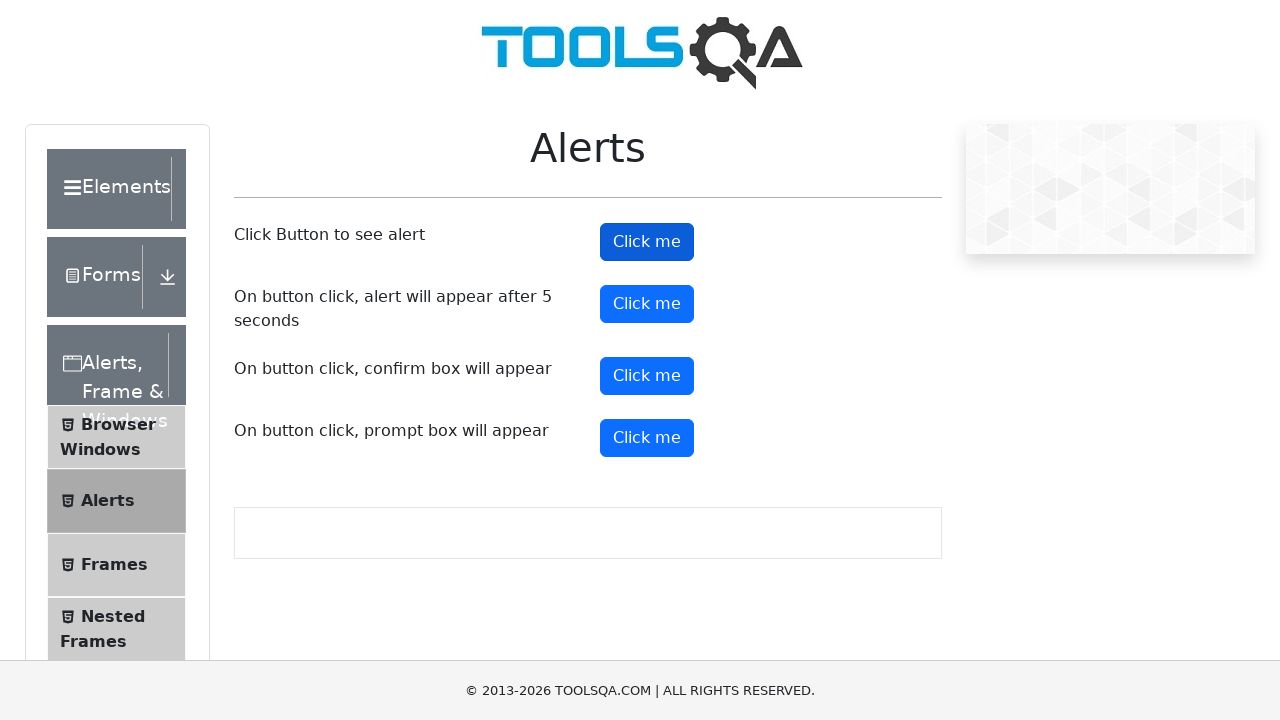

Clicked prompt button to trigger JavaScript prompt at (647, 438) on #promtButton
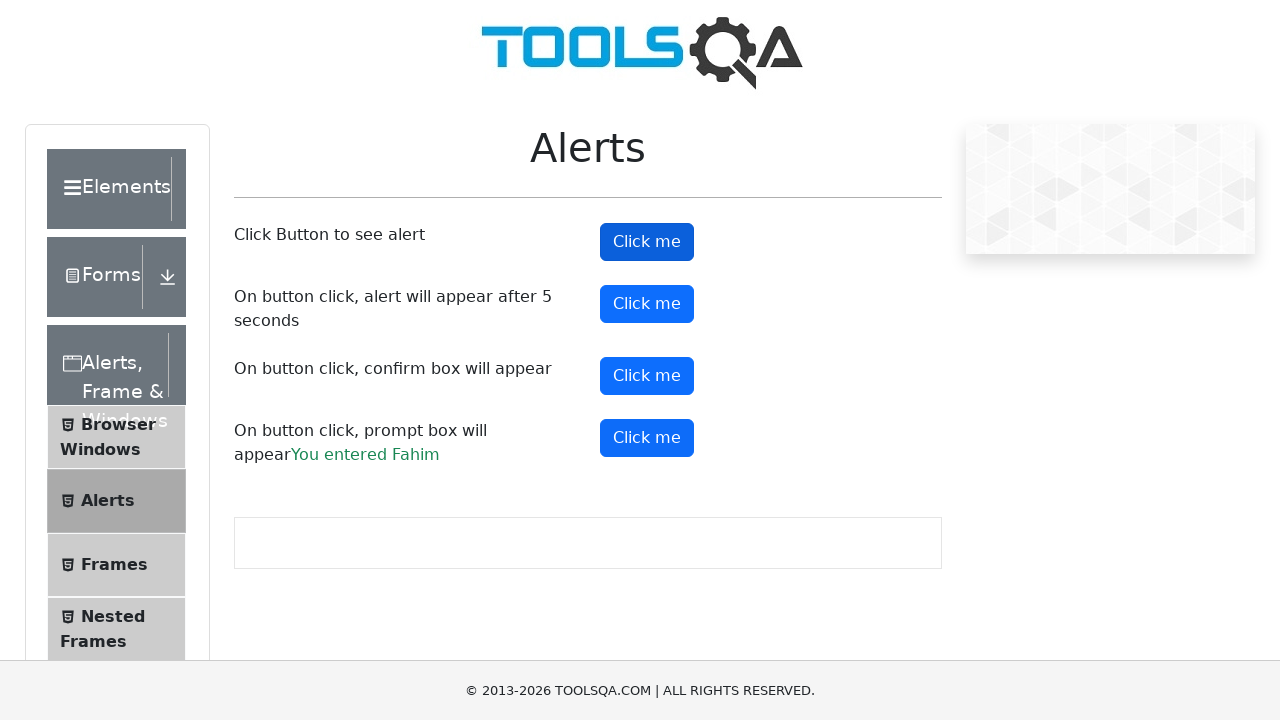

Prompt result element loaded
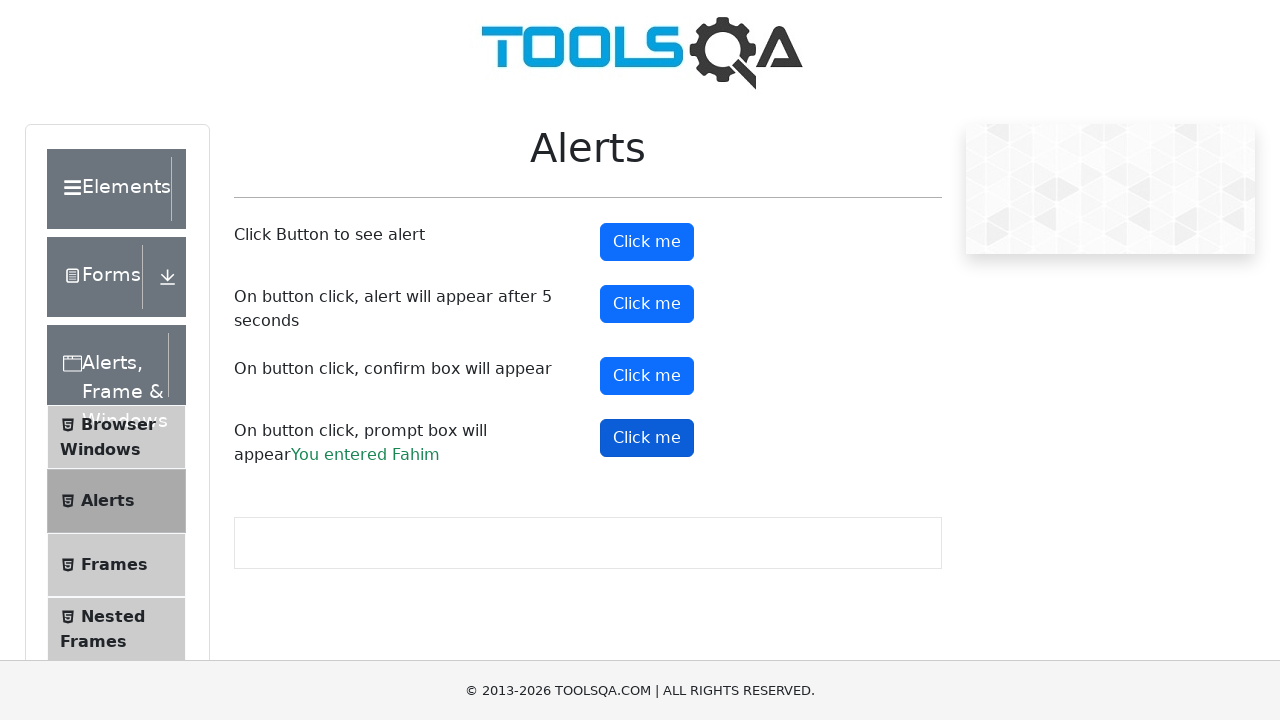

Retrieved prompt result text content
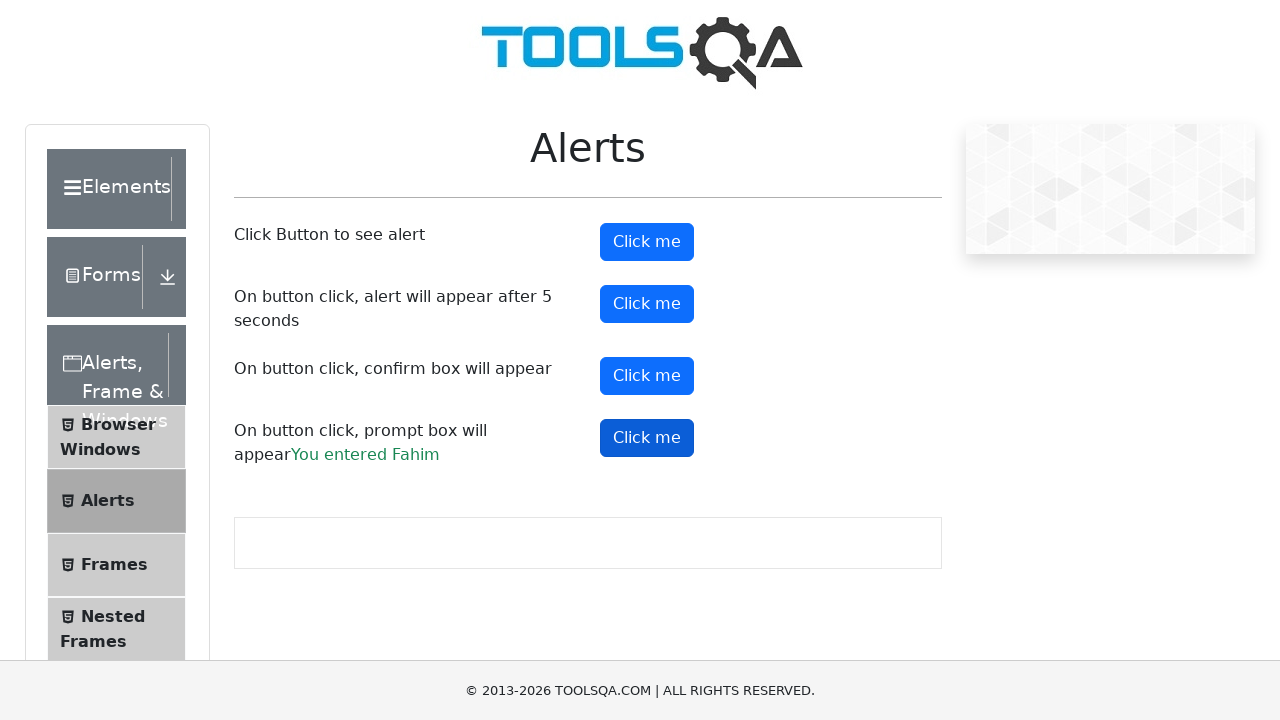

Verified that 'Fahim' is present in the prompt result
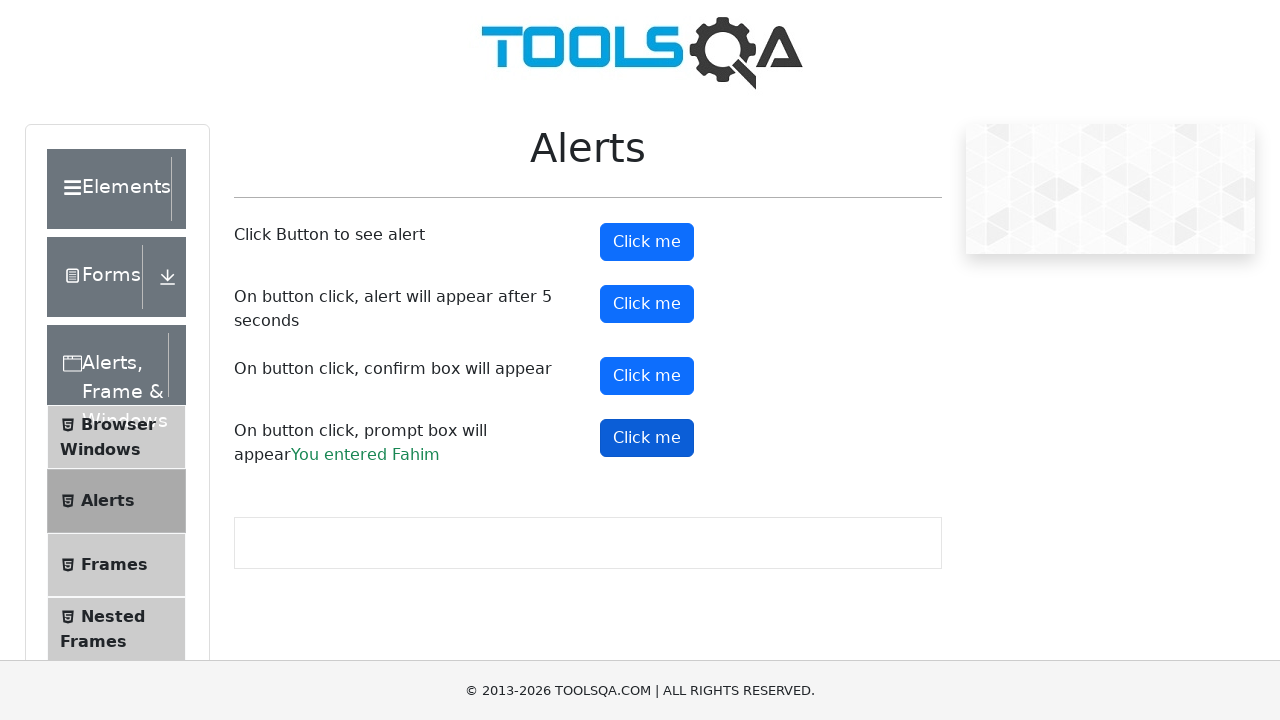

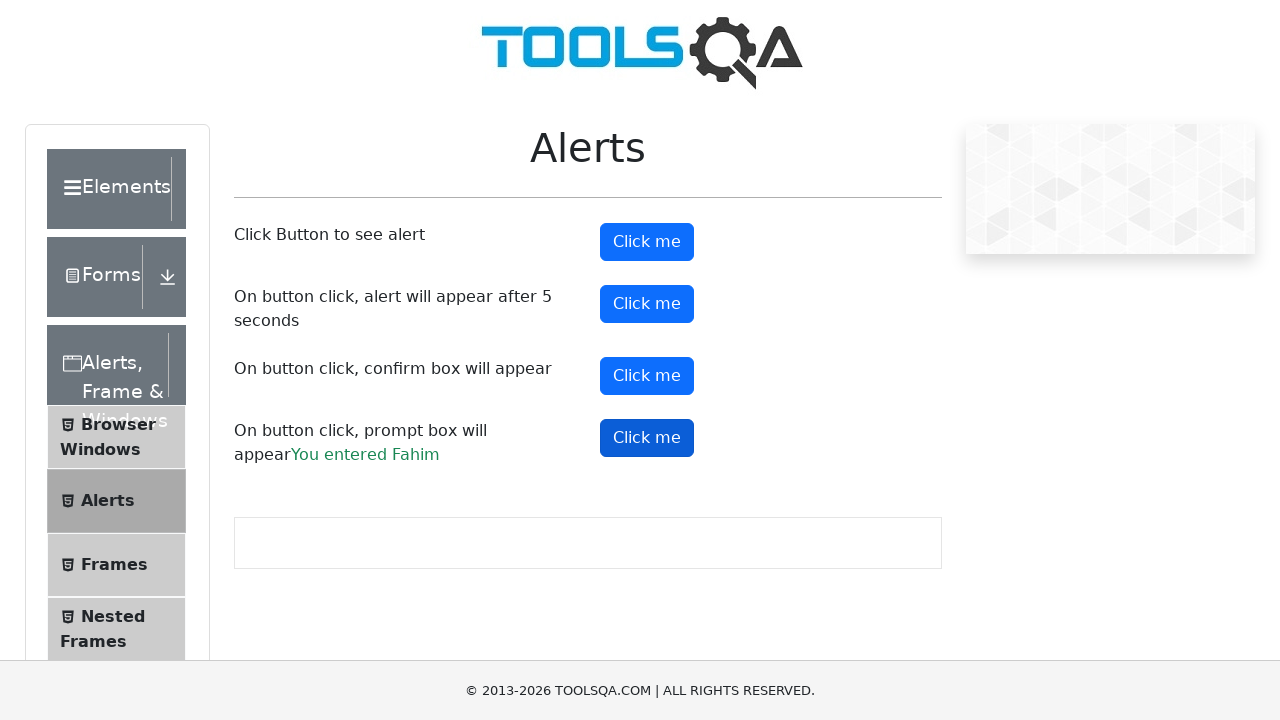